Tests button click functionality on a demo page by clicking a button and verifying its style changes to purple color.

Starting URL: https://seleniumbase.io/demo_page

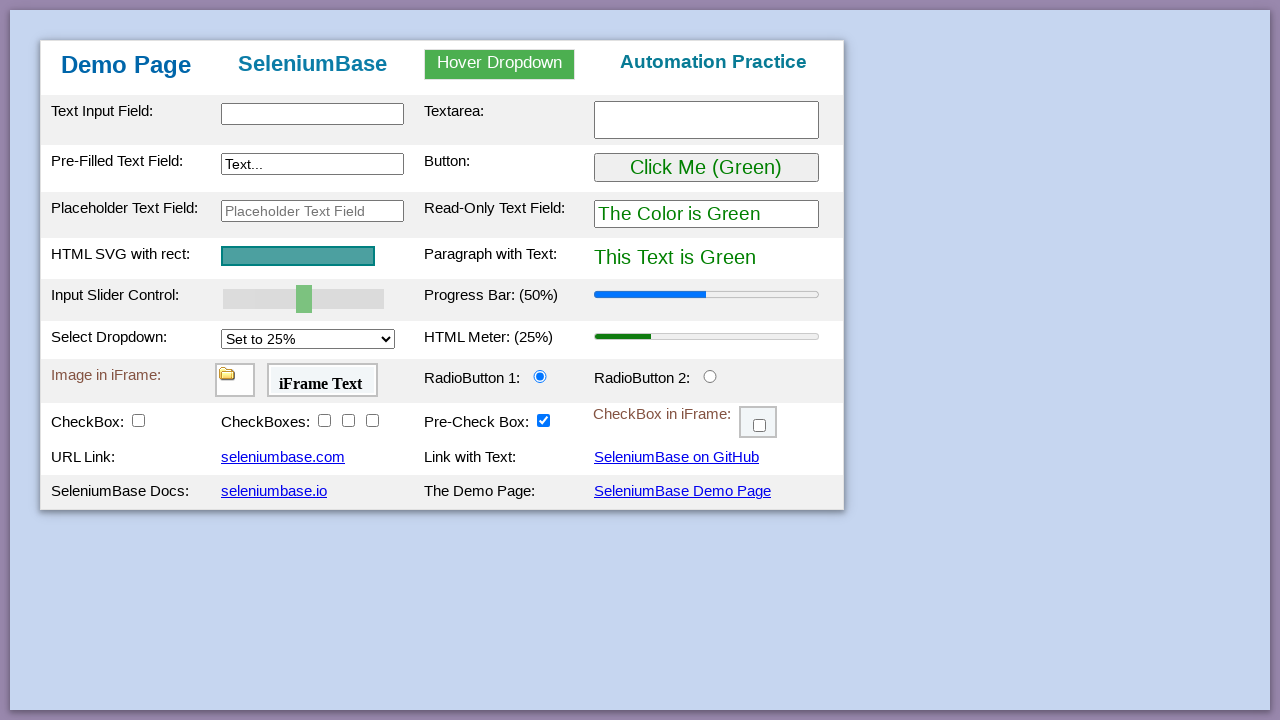

Navigated to demo page at https://seleniumbase.io/demo_page
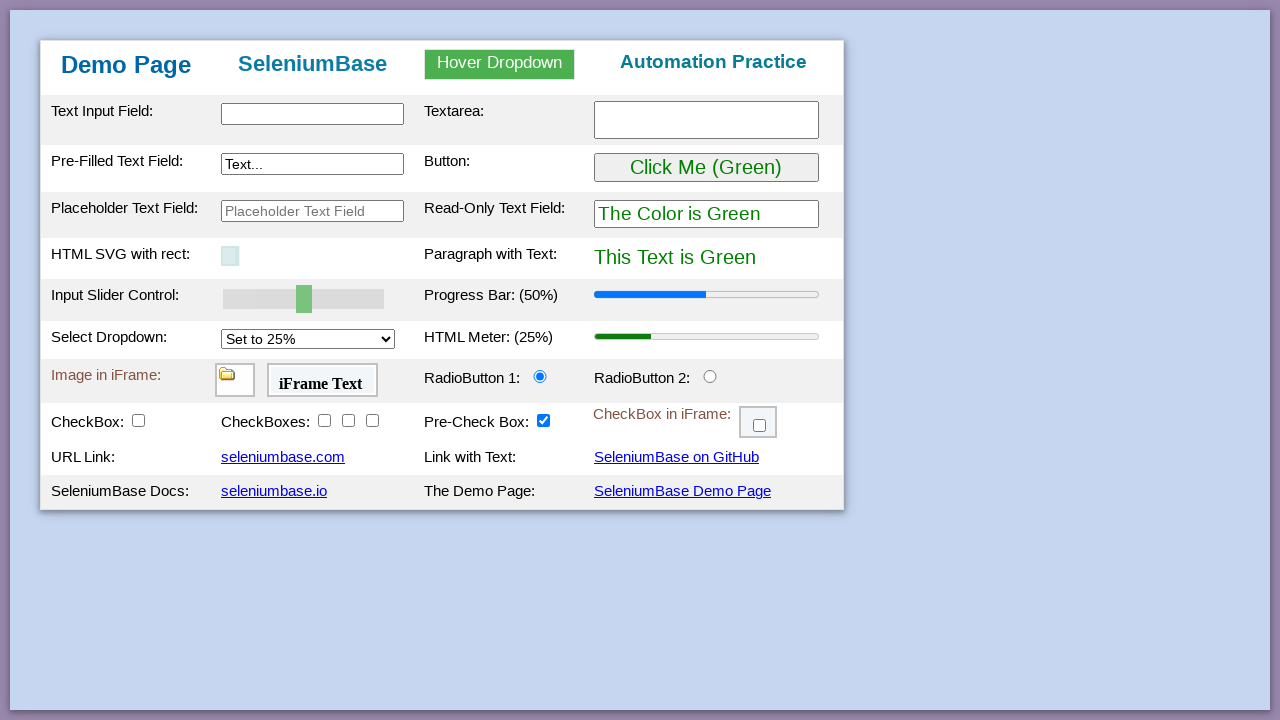

Clicked button with id 'myButton' at (706, 168) on #myButton
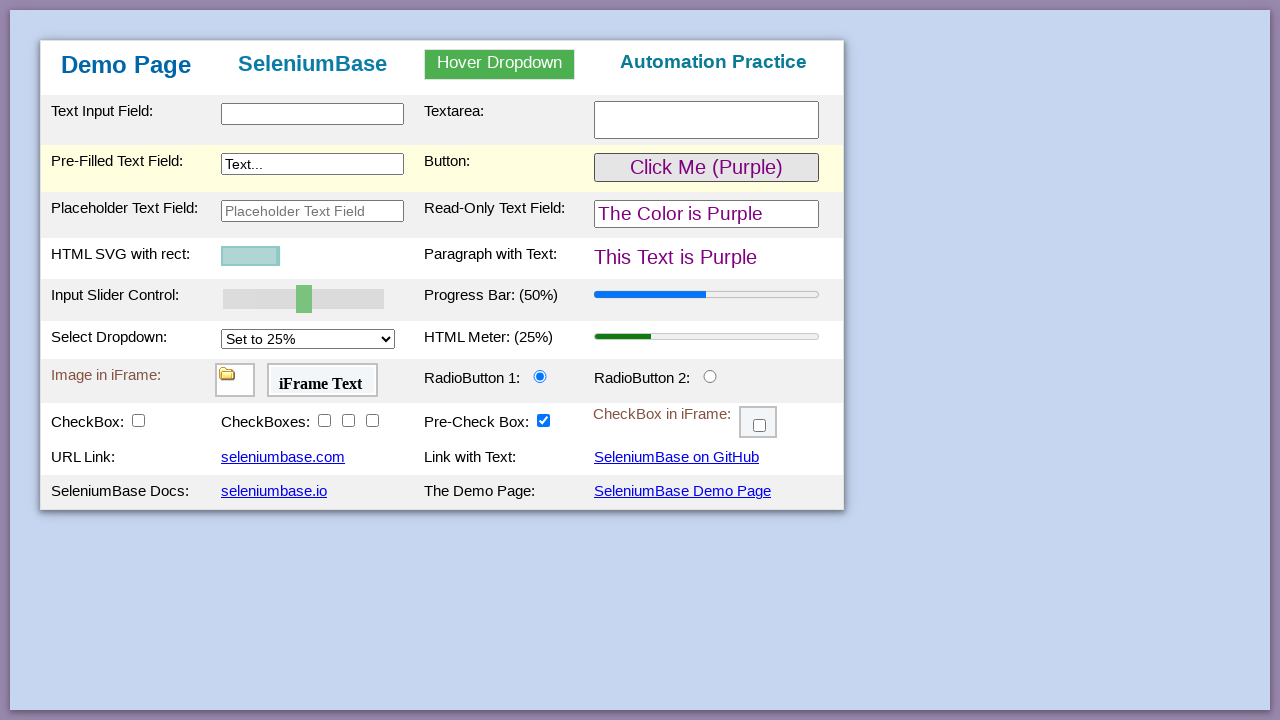

Located button element to verify style
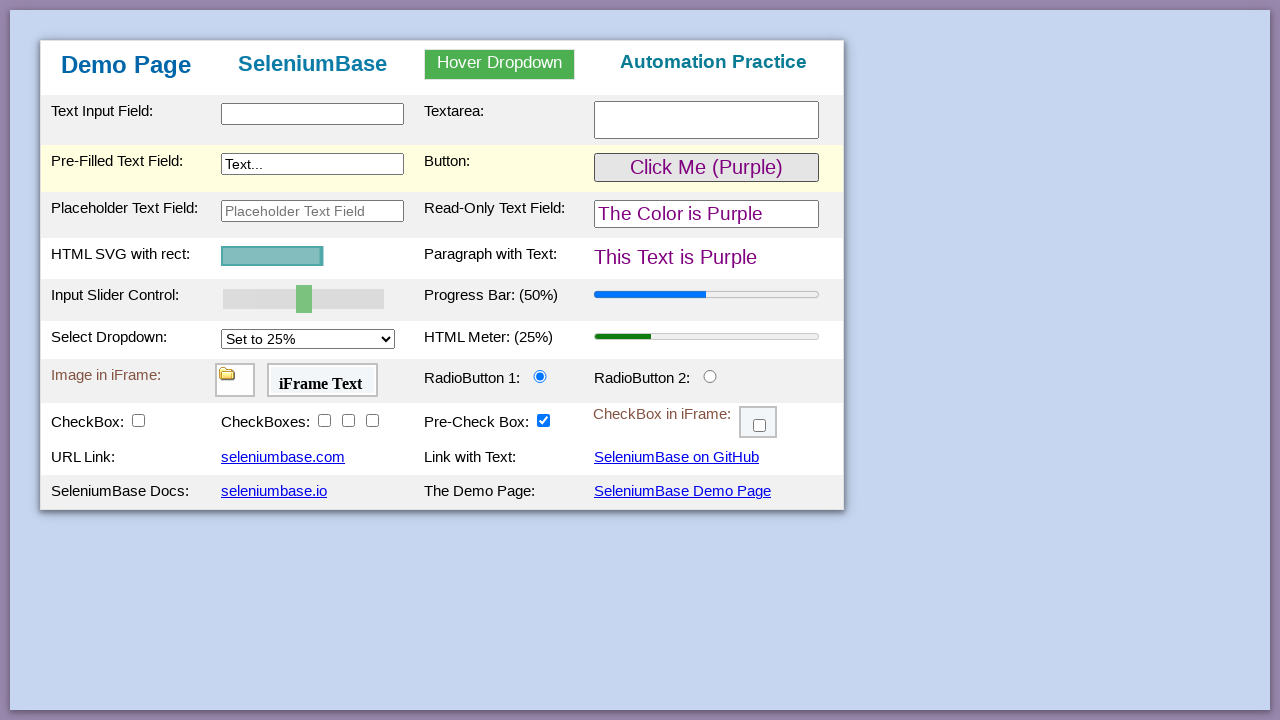

Retrieved style attribute from button
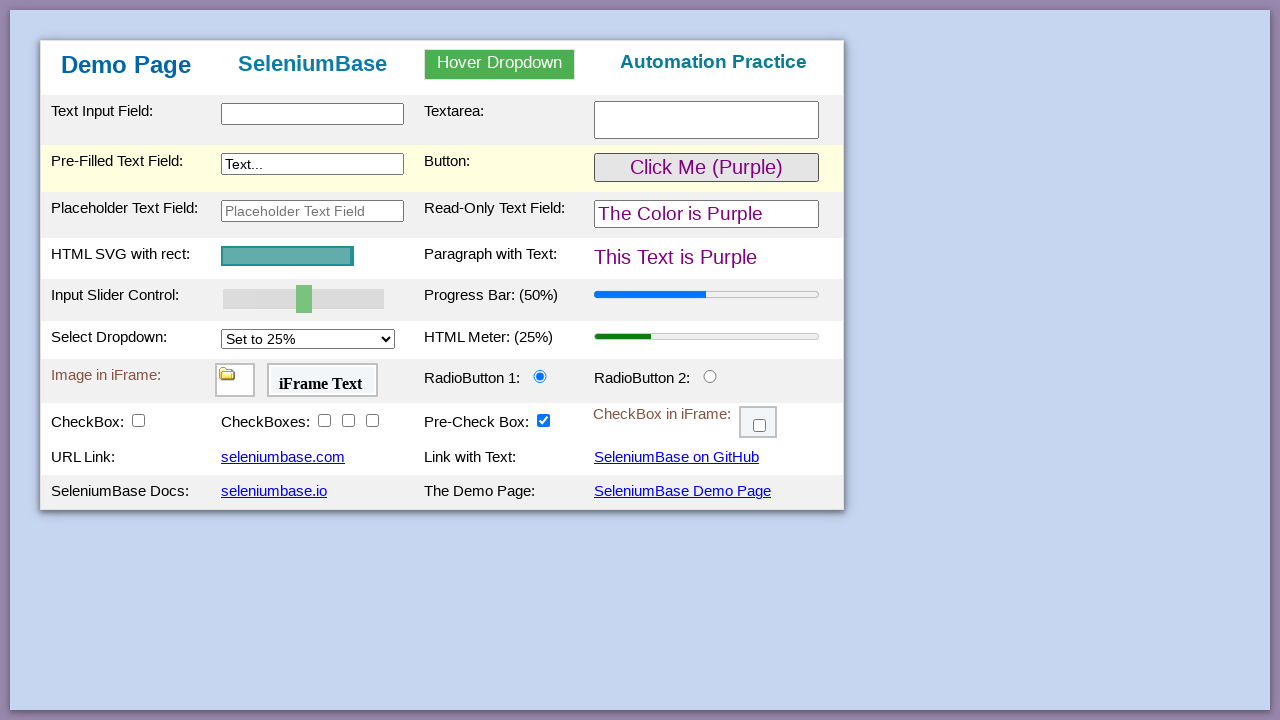

Verified button style changed to purple color
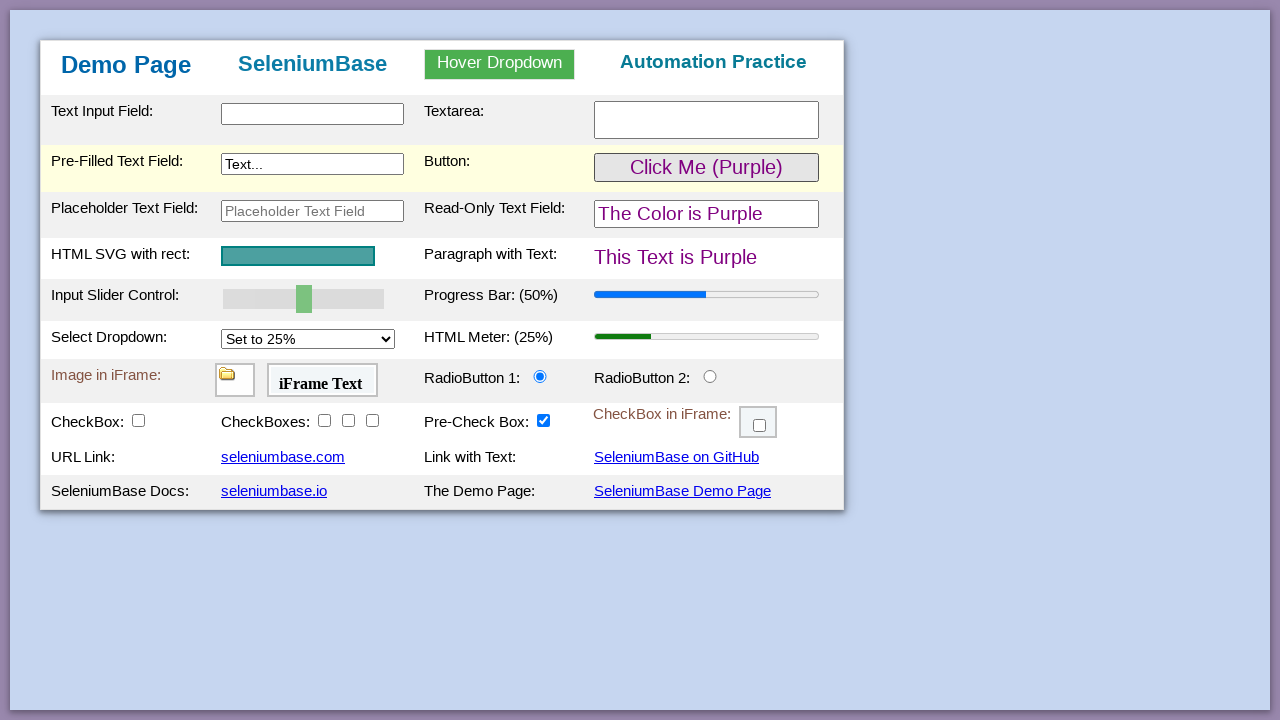

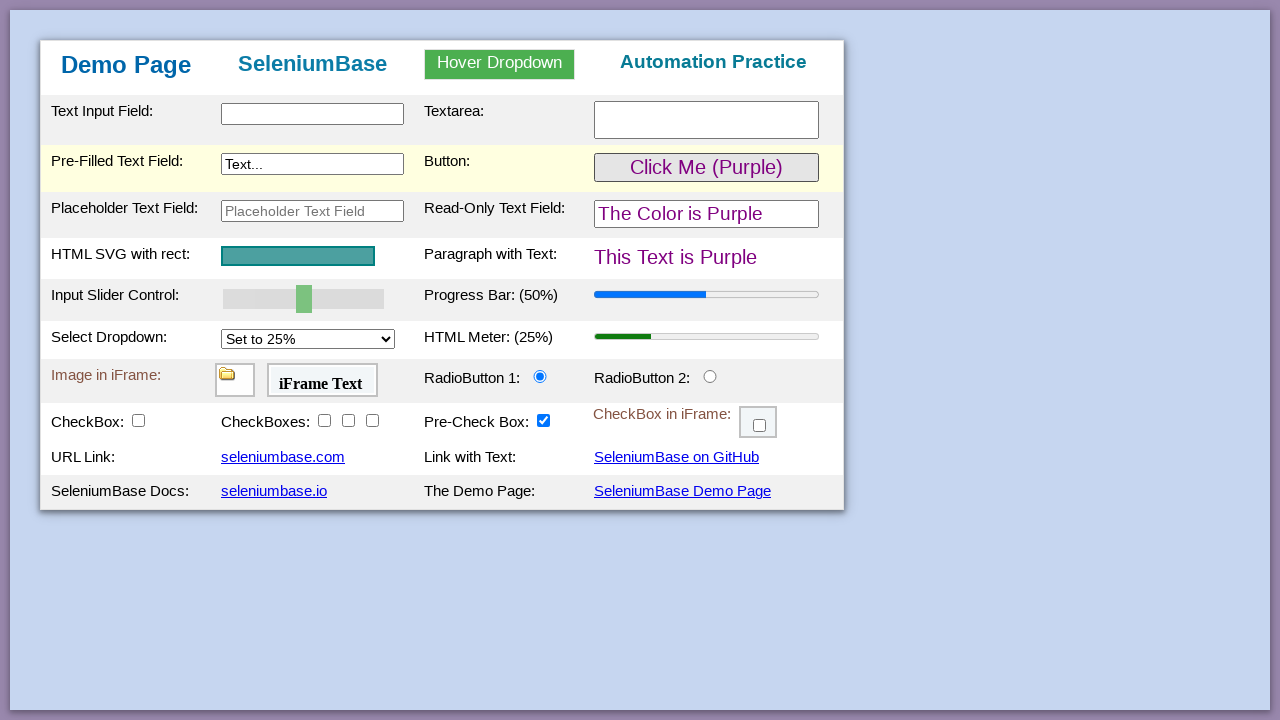